Tests the drag and drop functionality on jQueryUI by navigating to the Droppable demo page, switching to the iframe containing the demo, and performing a drag and drop action from the draggable element to the droppable target.

Starting URL: https://jqueryui.com

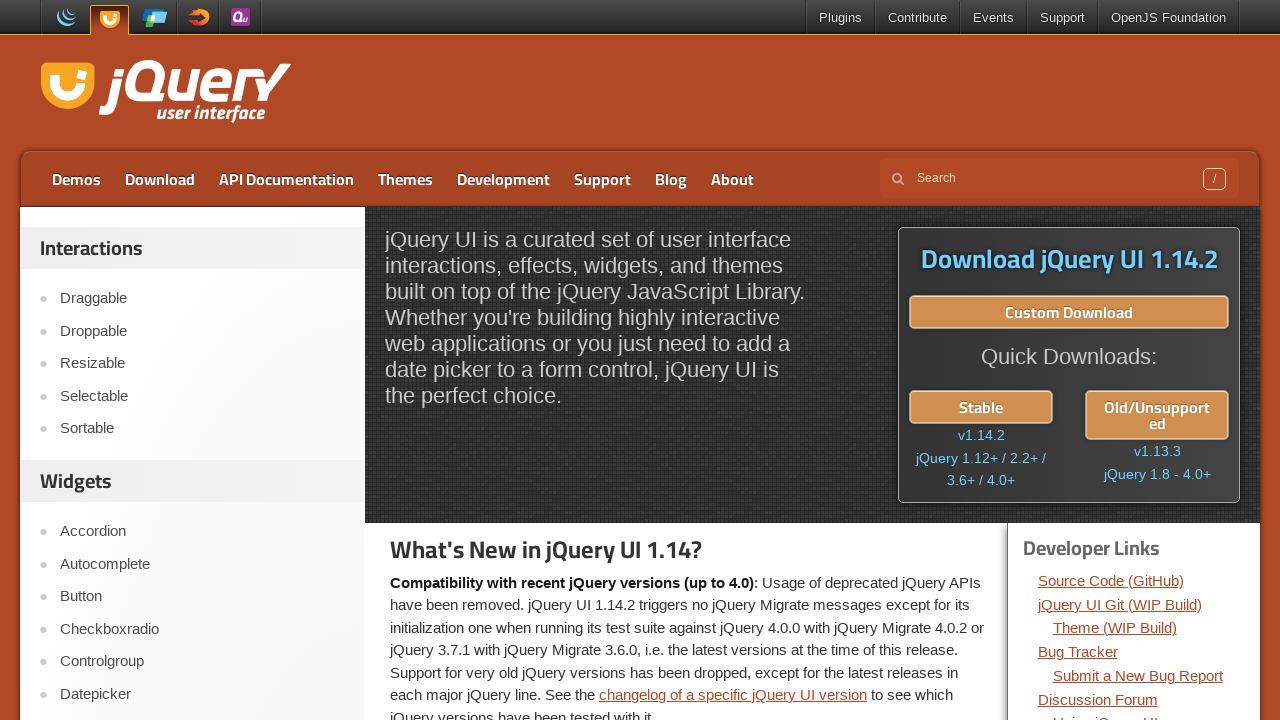

Clicked on the Droppable link at (202, 331) on a:text('Droppable')
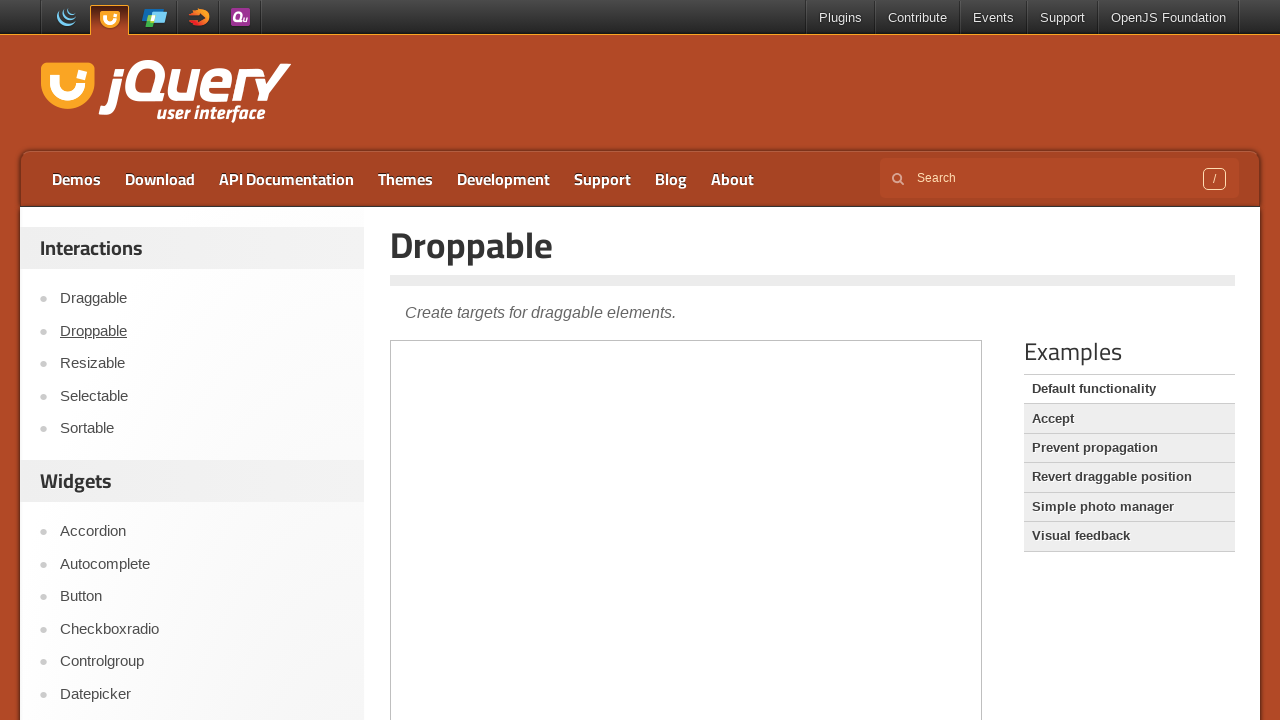

Located the demo iframe
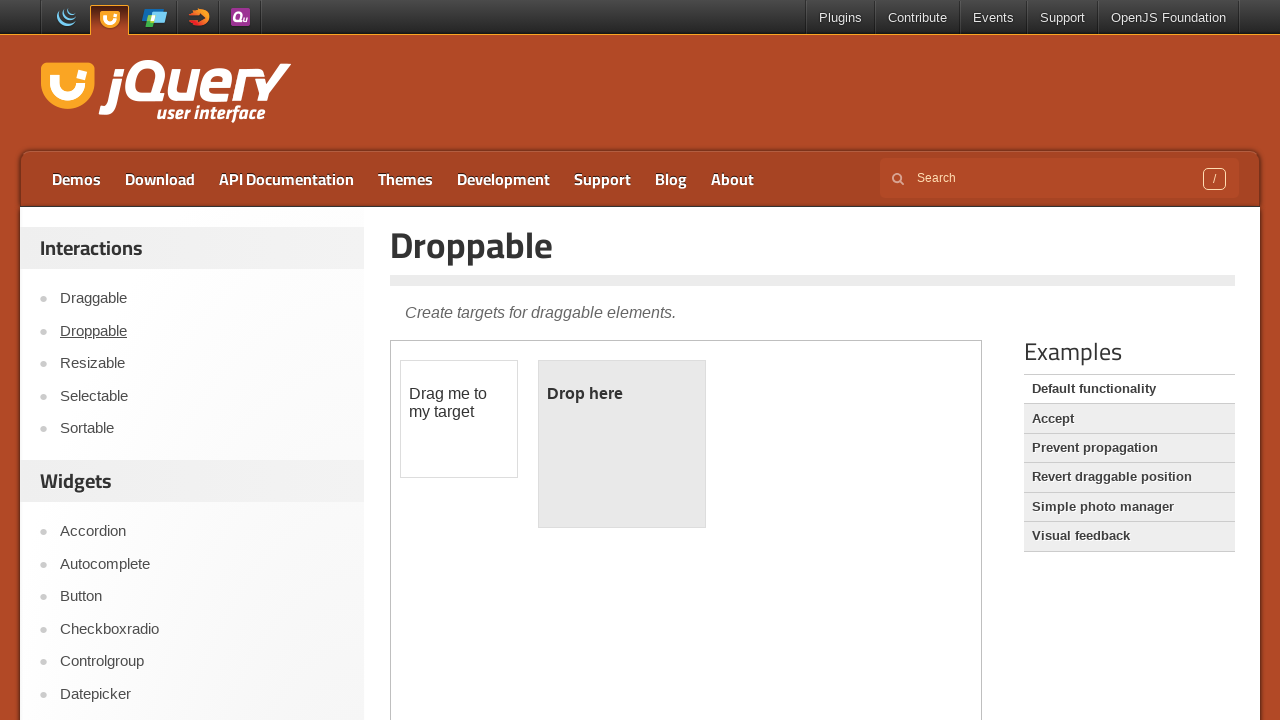

Located the draggable element within the iframe
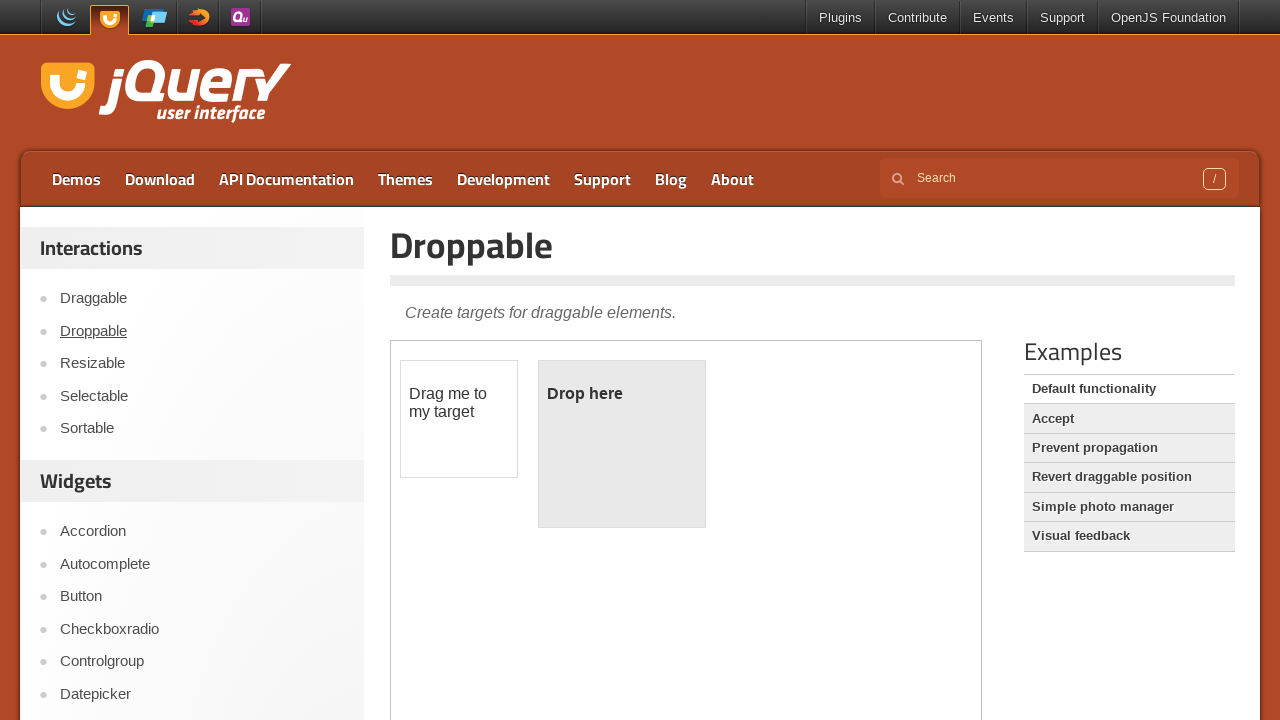

Located the droppable target element within the iframe
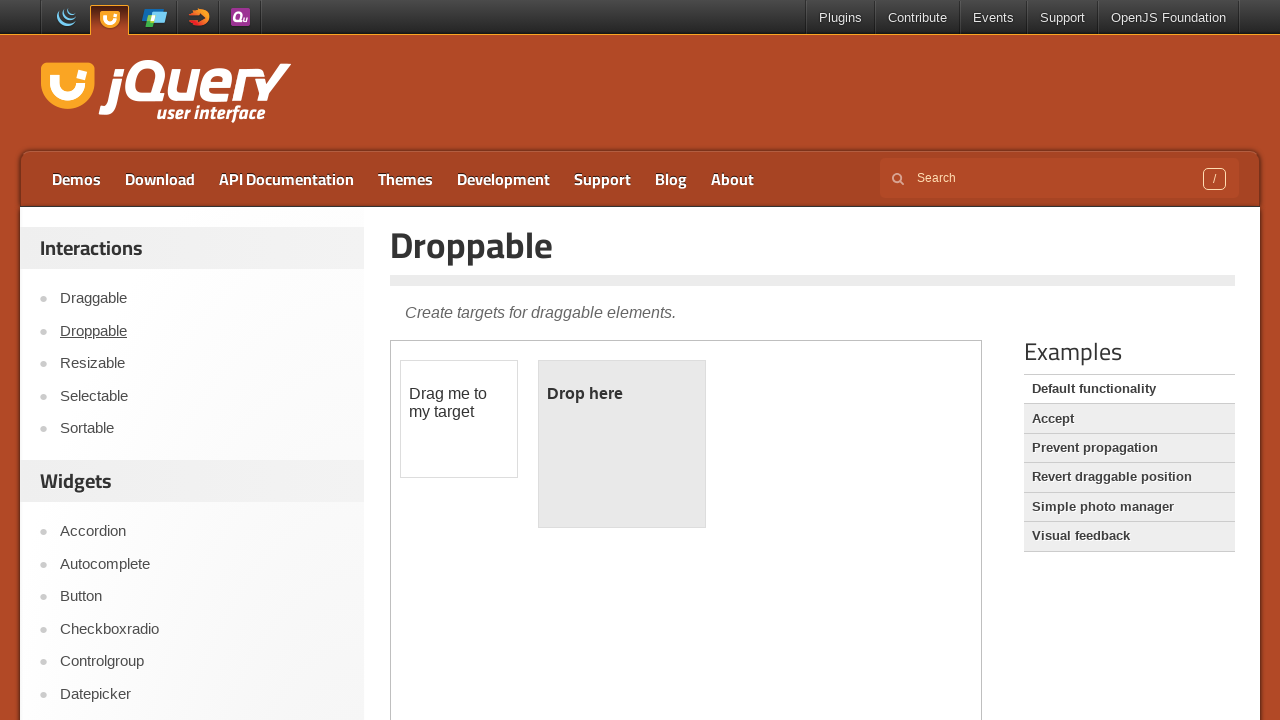

Performed drag and drop action from draggable to droppable element at (622, 444)
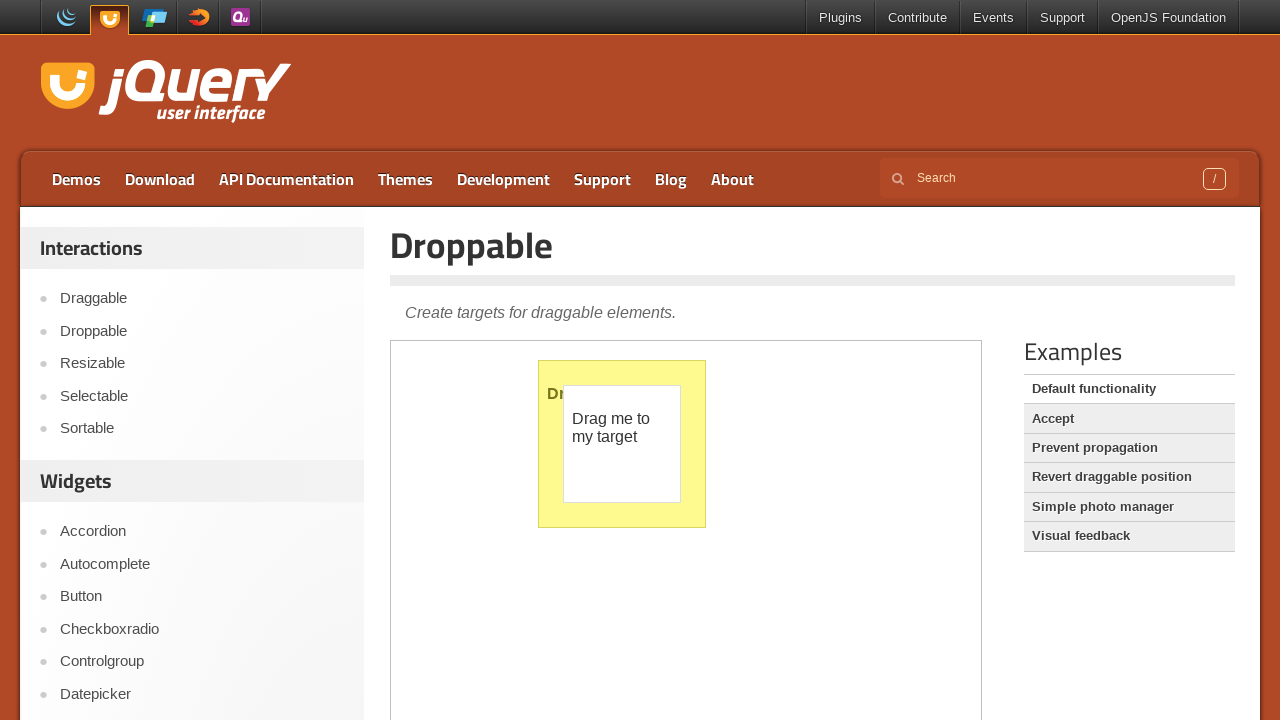

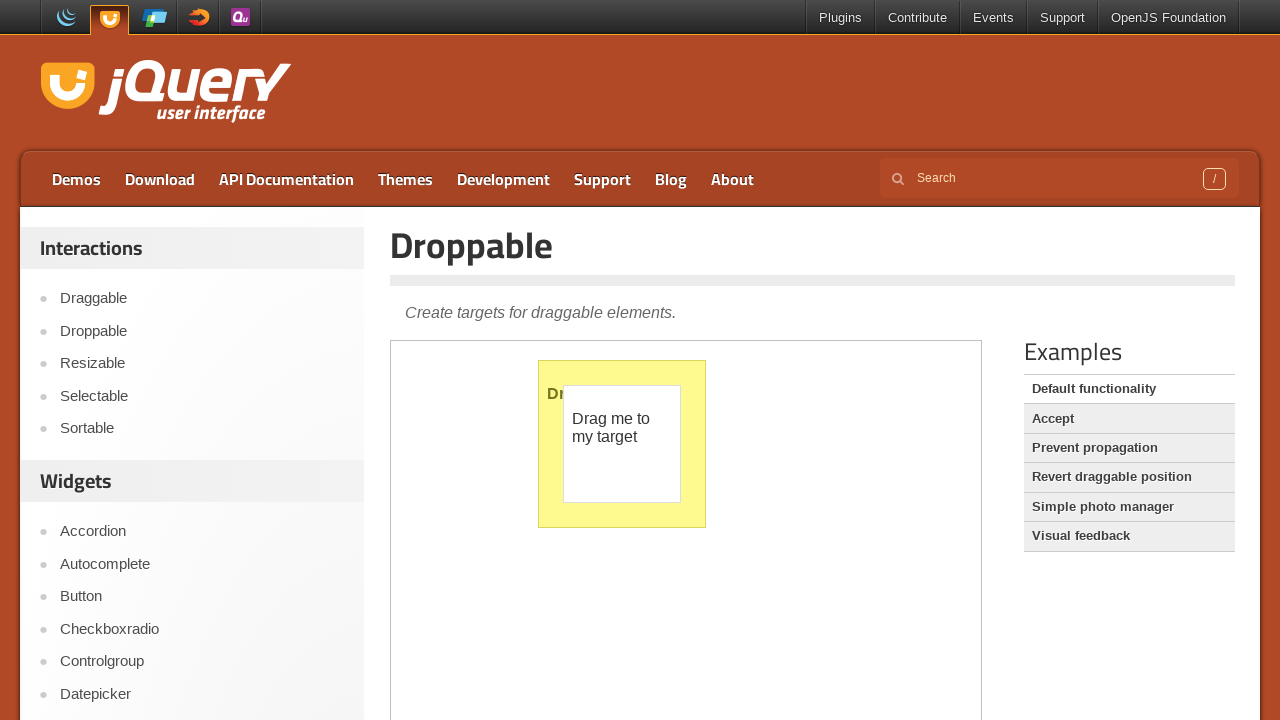